Tests Python.org search functionality by clearing the search field, entering "pycon" as a search term, and submitting the search

Starting URL: http://www.python.org

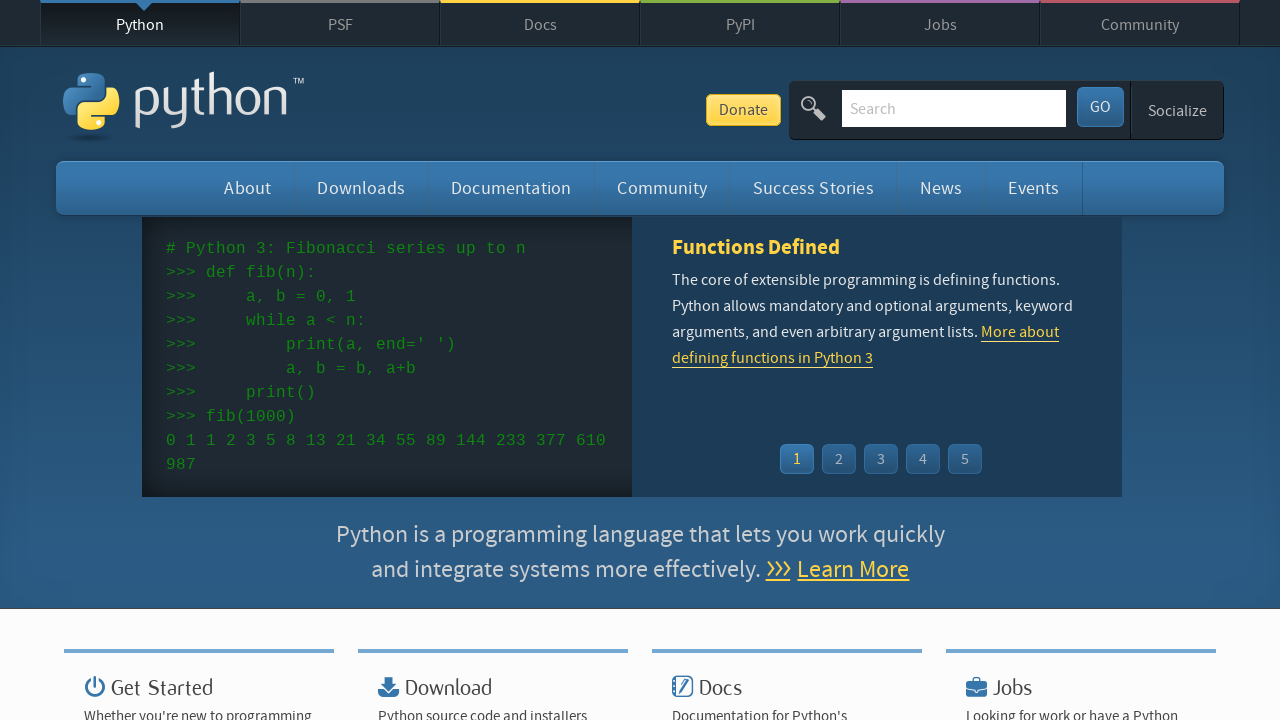

Cleared the search field on input[name='q']
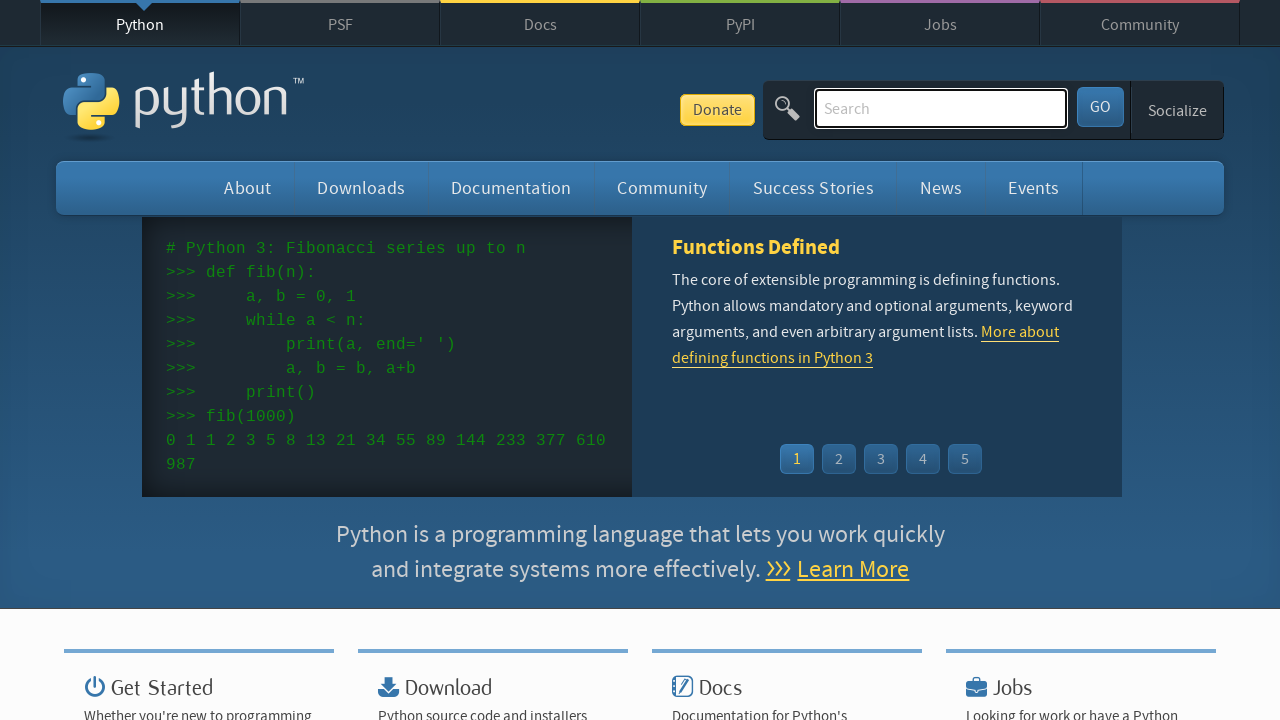

Entered 'pycon' as search term on input[name='q']
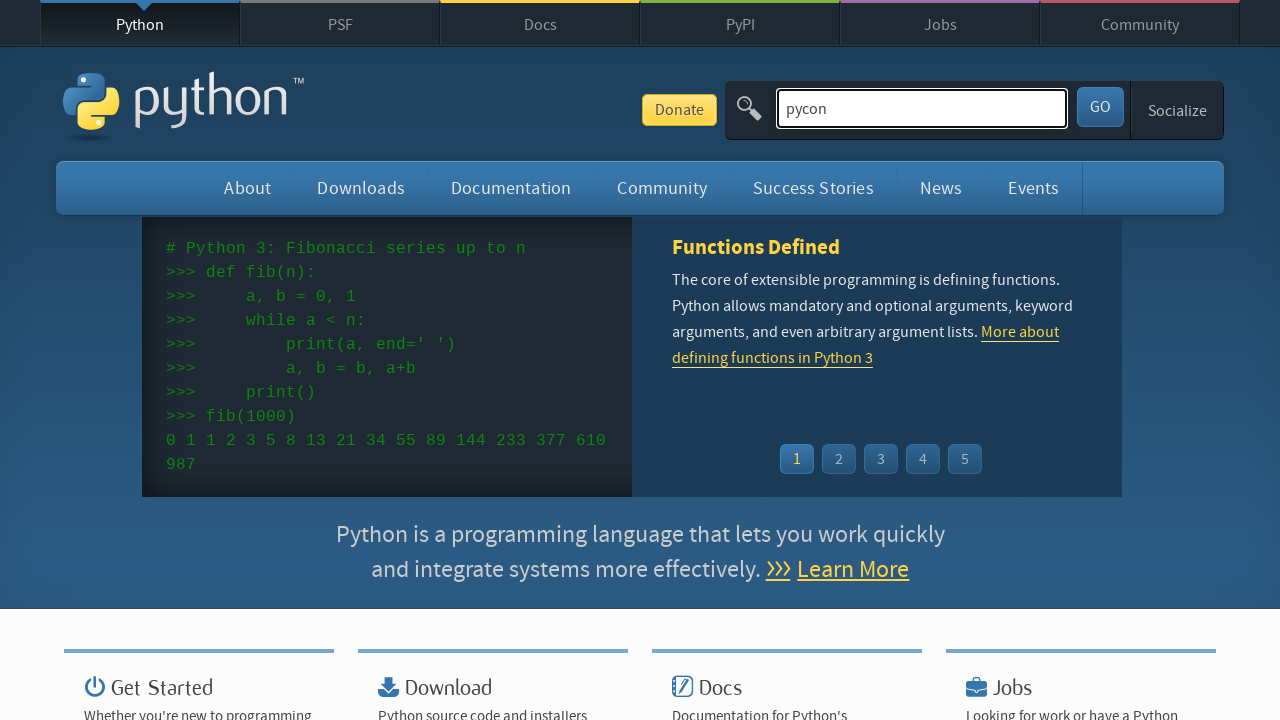

Submitted search by pressing Enter on input[name='q']
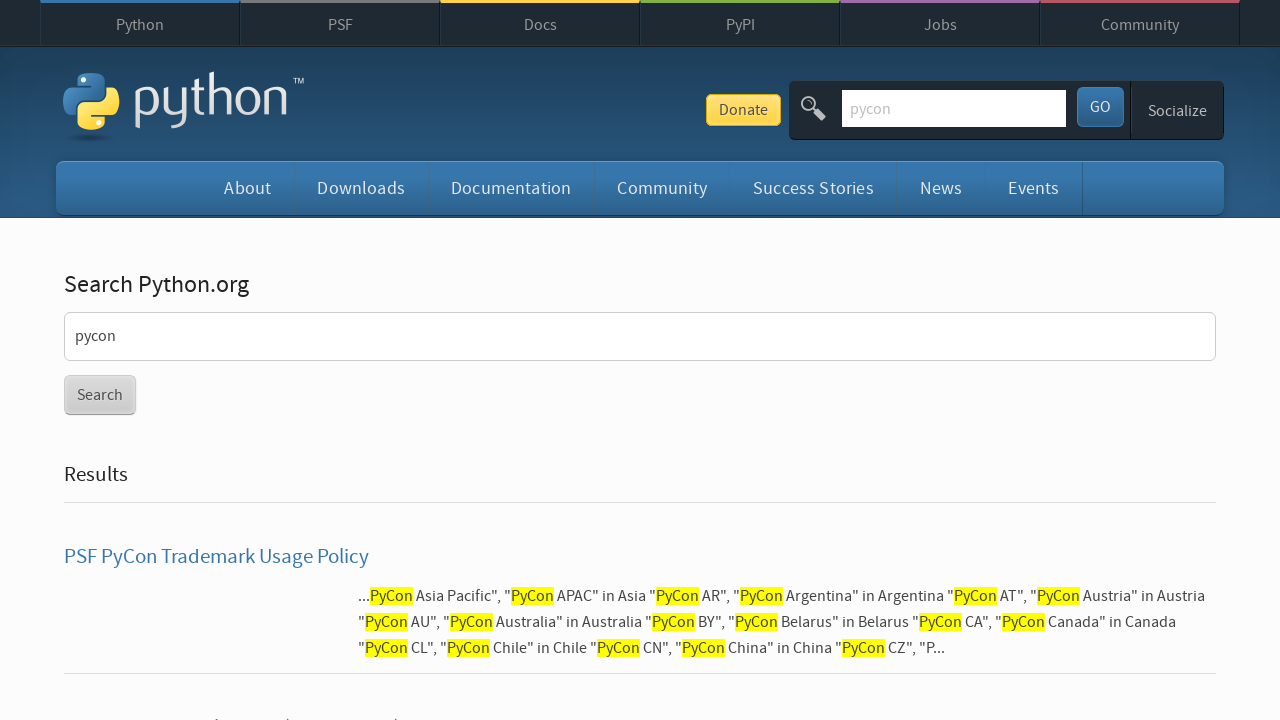

Search results page fully loaded
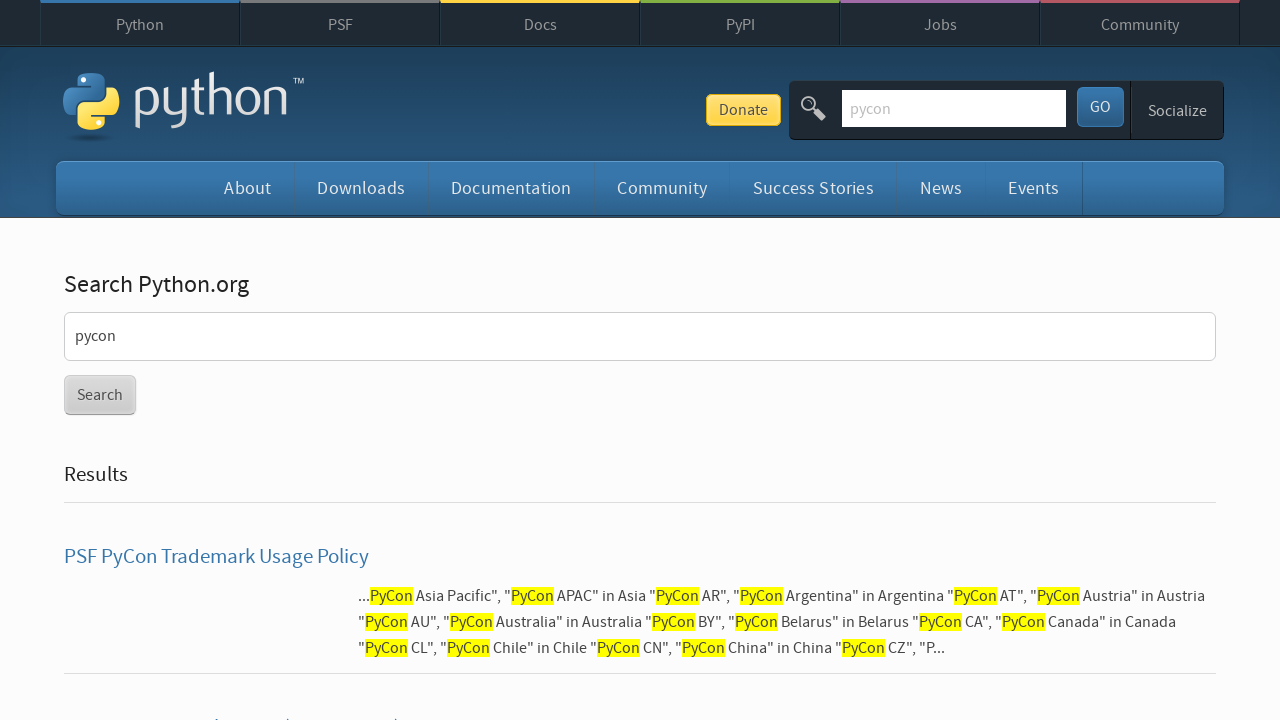

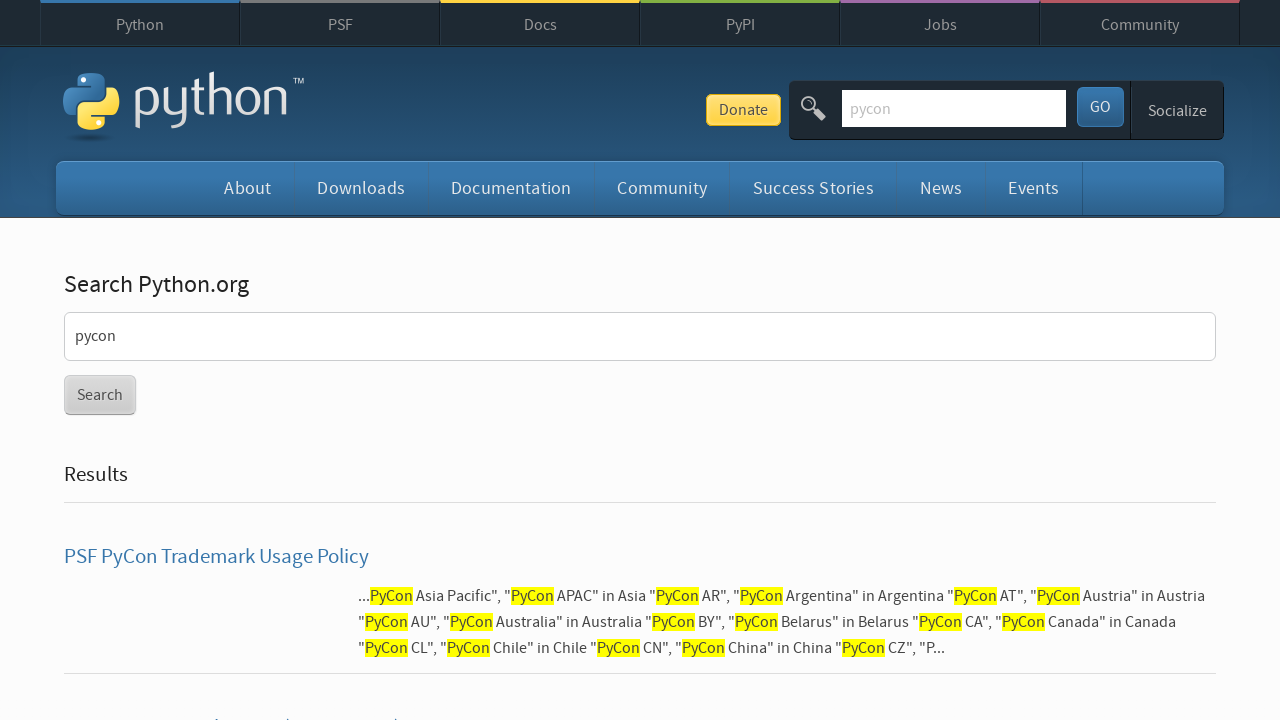